Tests tooltip functionality by hovering over a button element and verifying the tooltip appears

Starting URL: https://demoqa.com/tool-tips

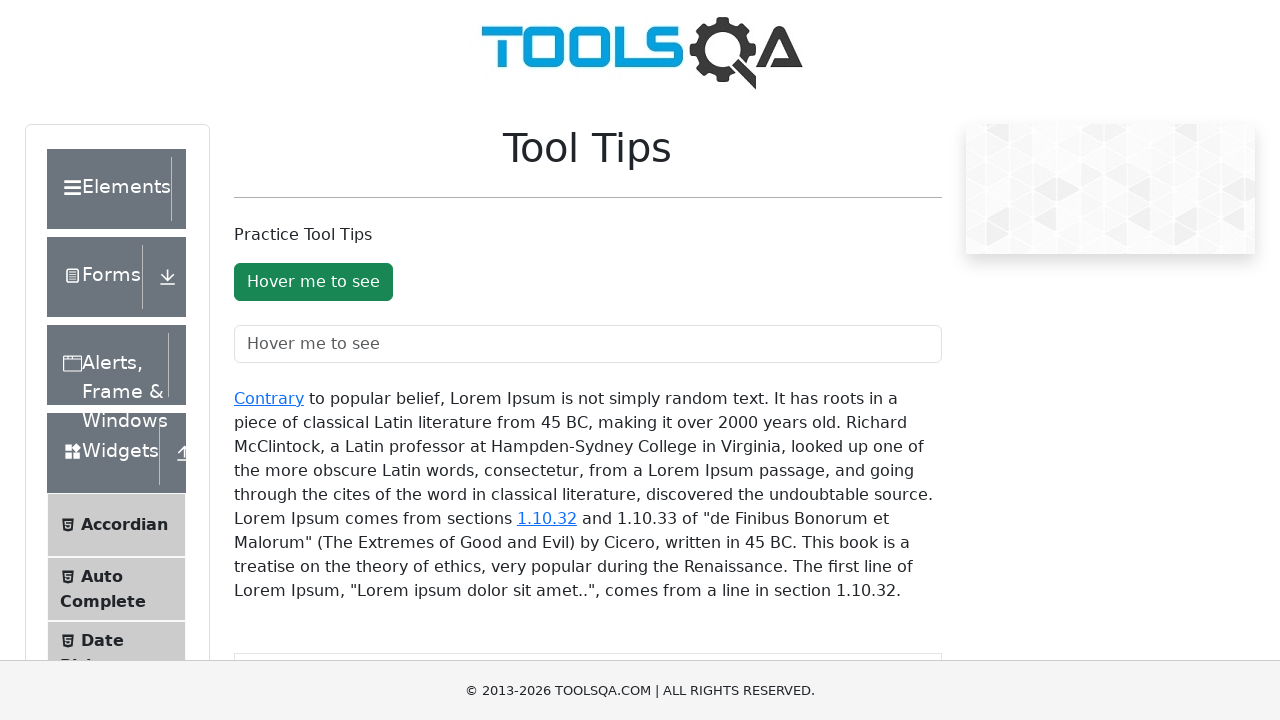

Hovered over tooltip button element at (313, 282) on #toolTipButton
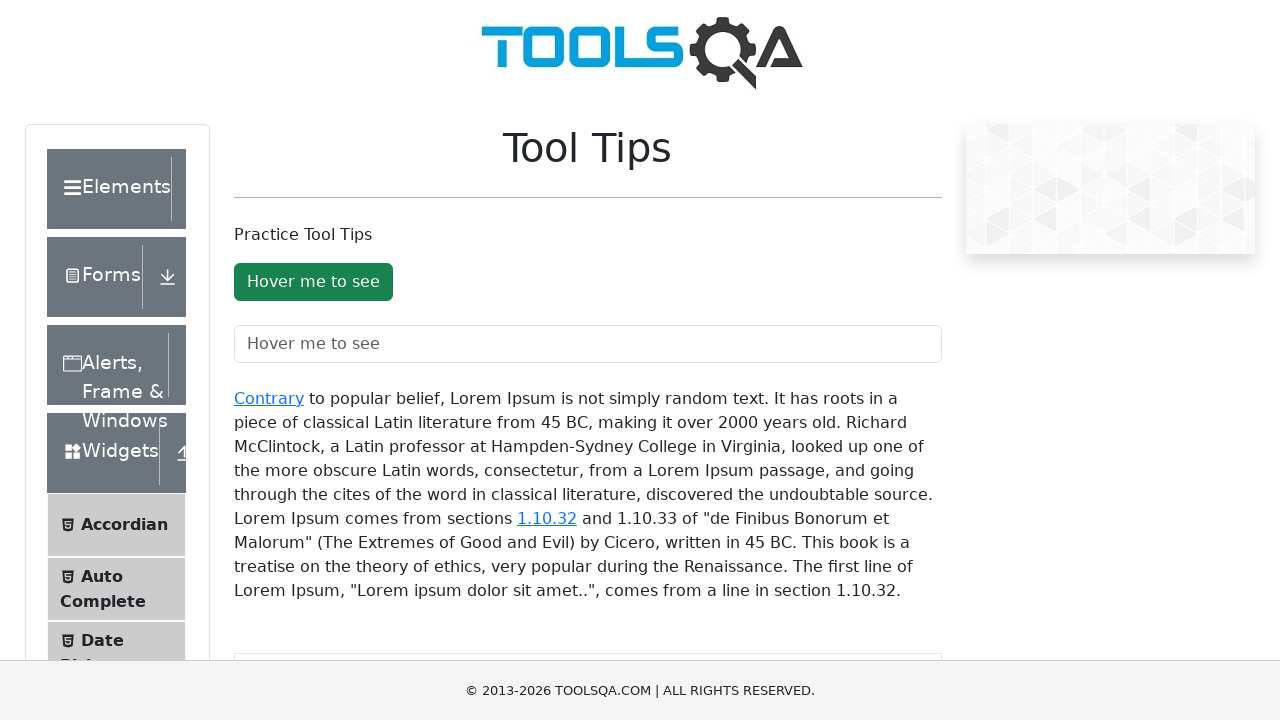

Tooltip appeared after hovering
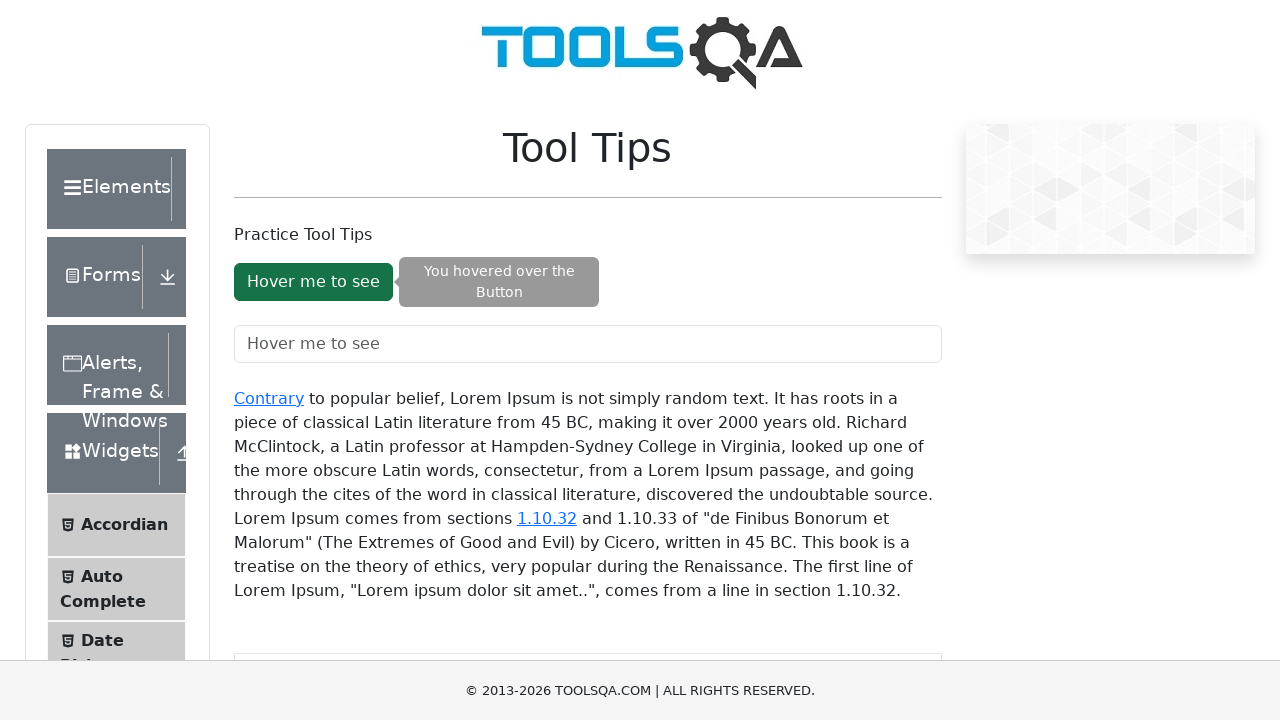

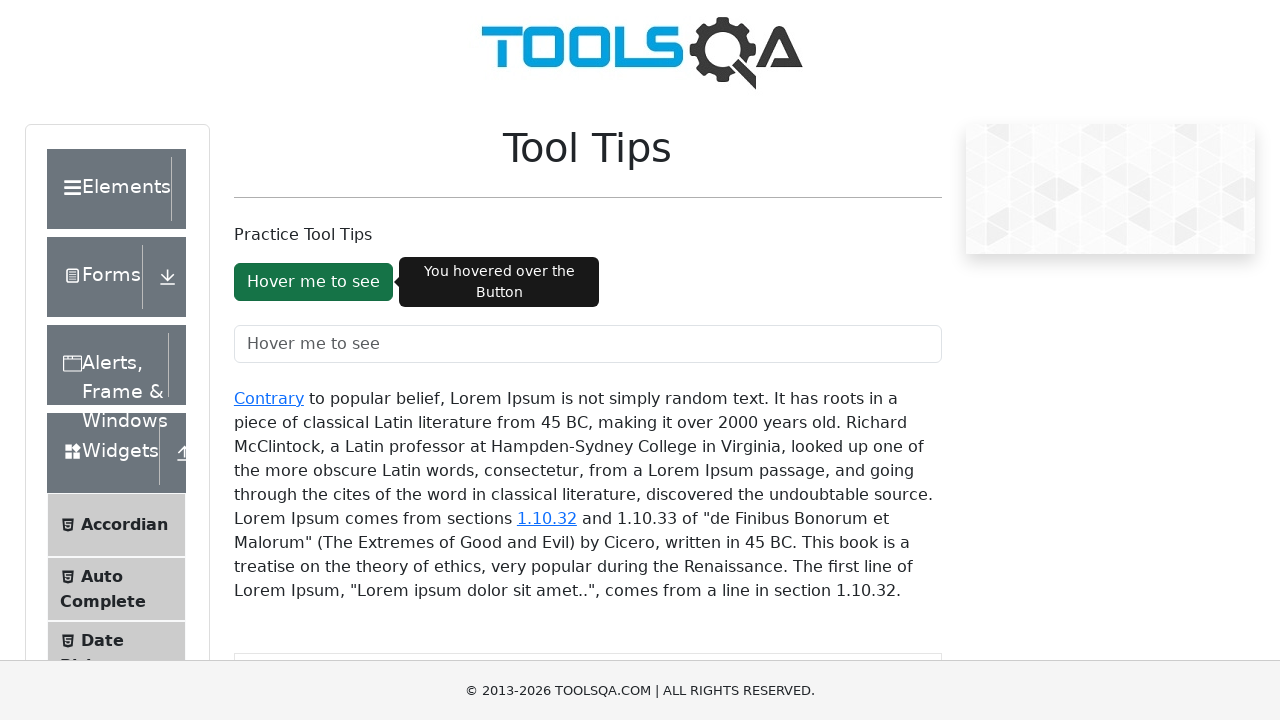